Navigates through ToolsQA demo site, opens multiple tabs, and fills out a registration form with user details

Starting URL: https://toolsqa.com/

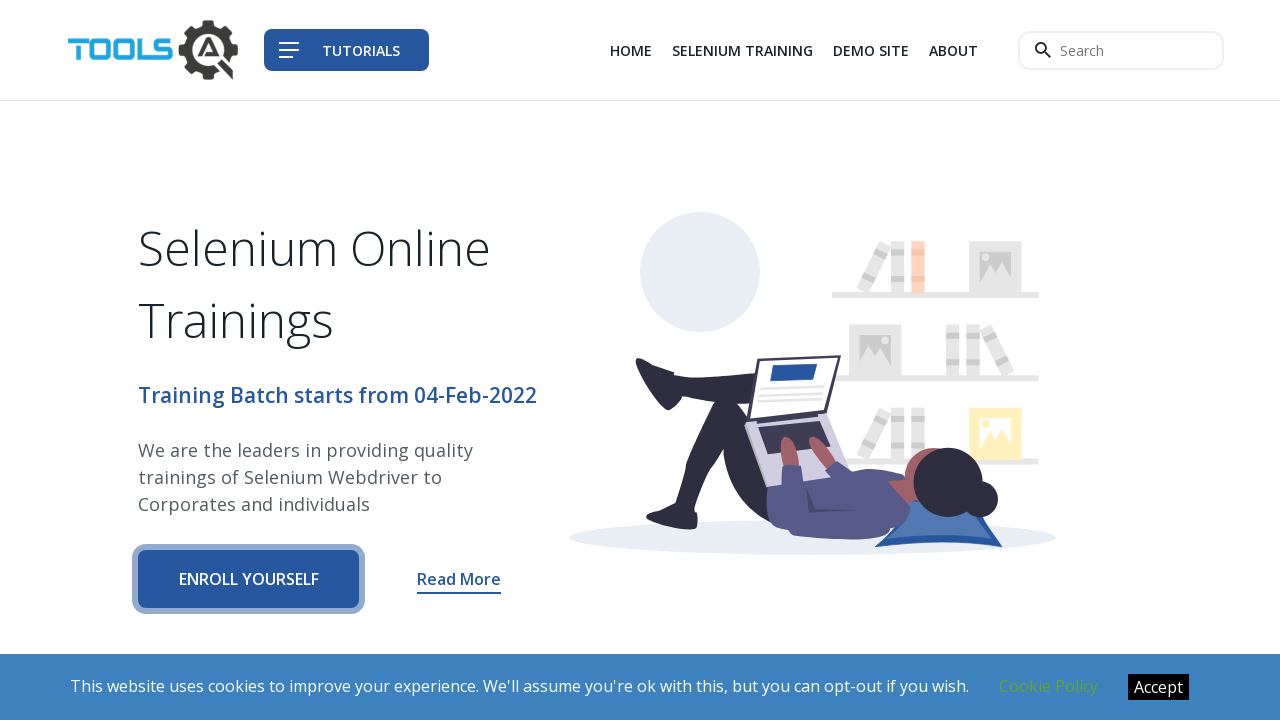

Clicked on DEMO SITE link at (871, 50) on text=DEMO SITE
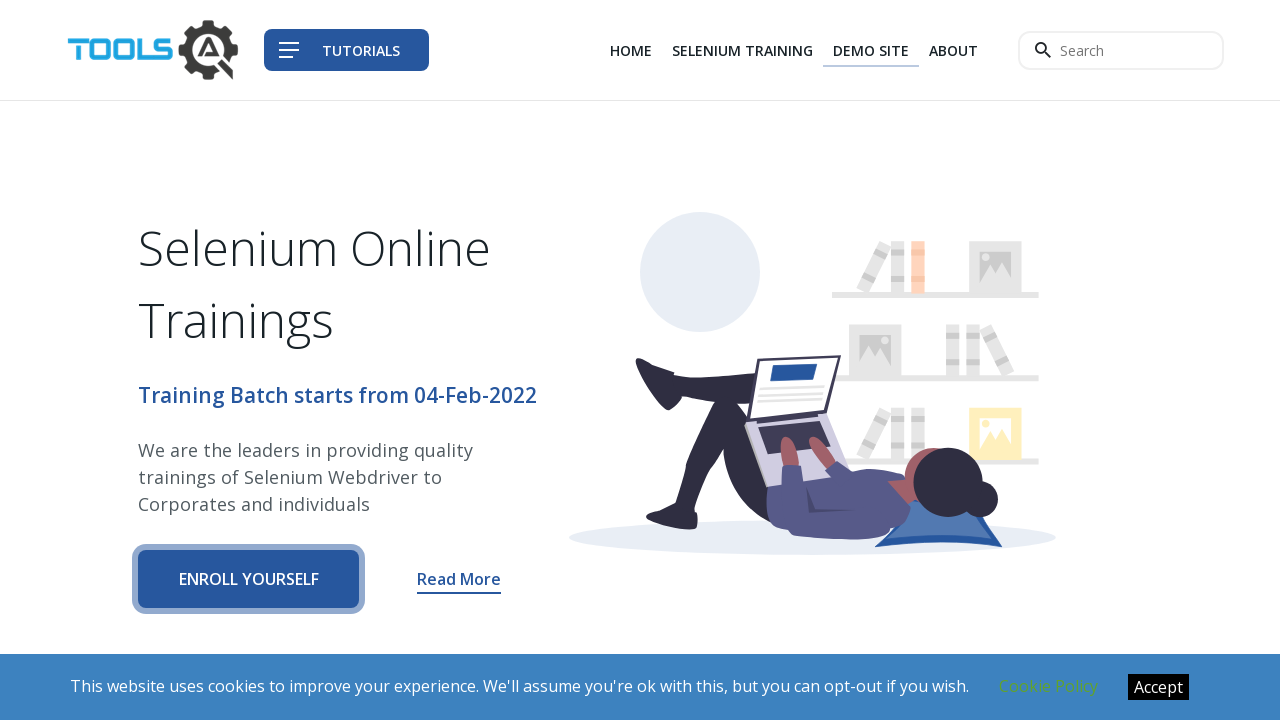

Clicked DEMO SITE link to open new tab at (871, 50) on text=DEMO SITE
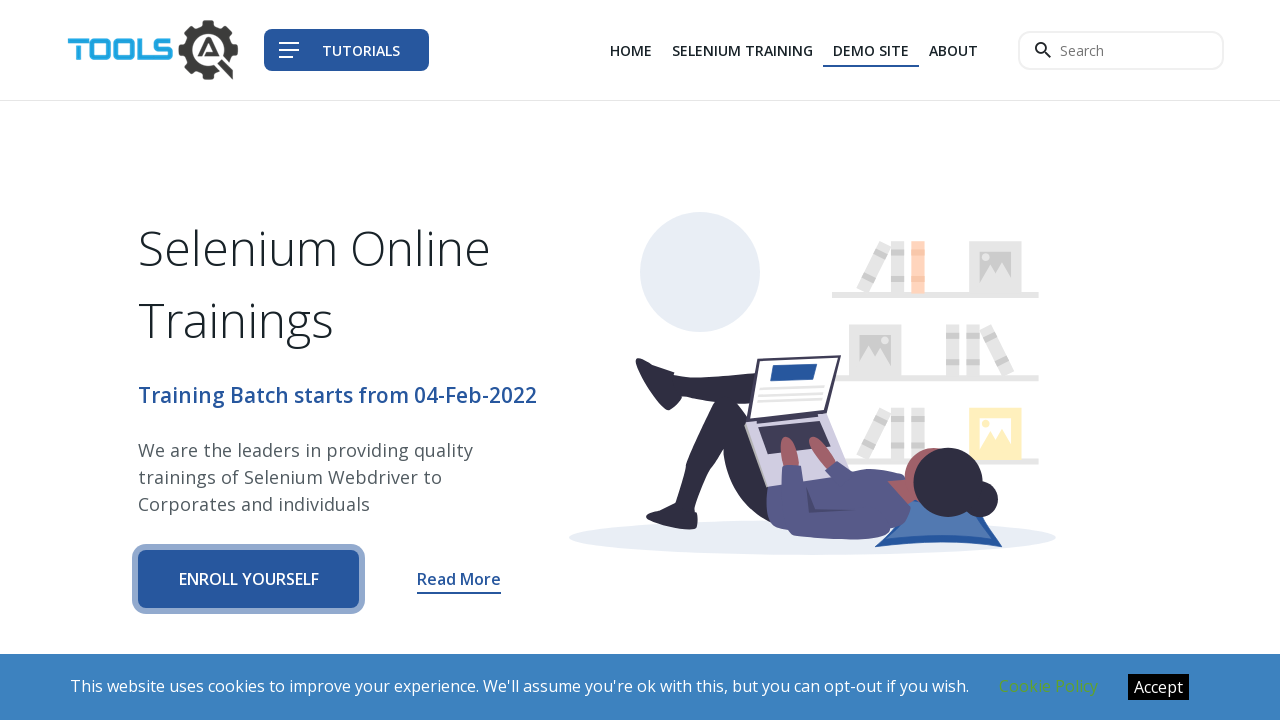

New tab opened and loaded
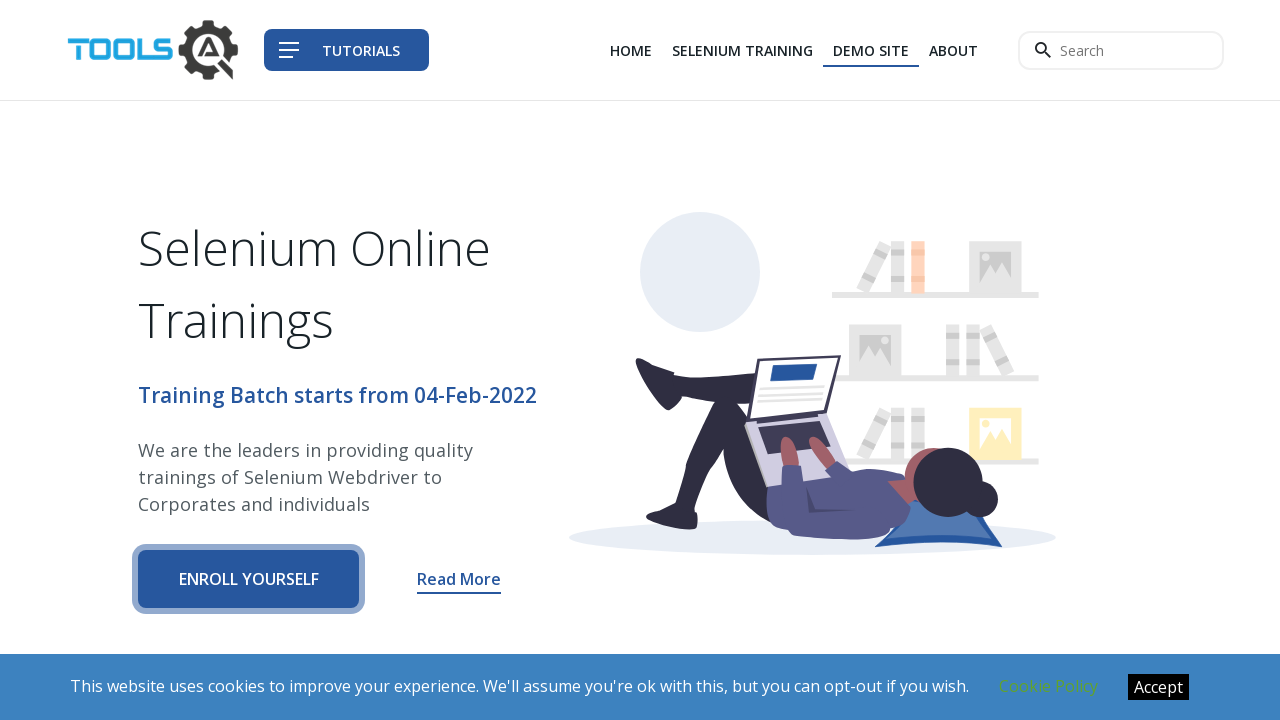

Clicked on banner image in first tab at (640, 260) on img.banner-image
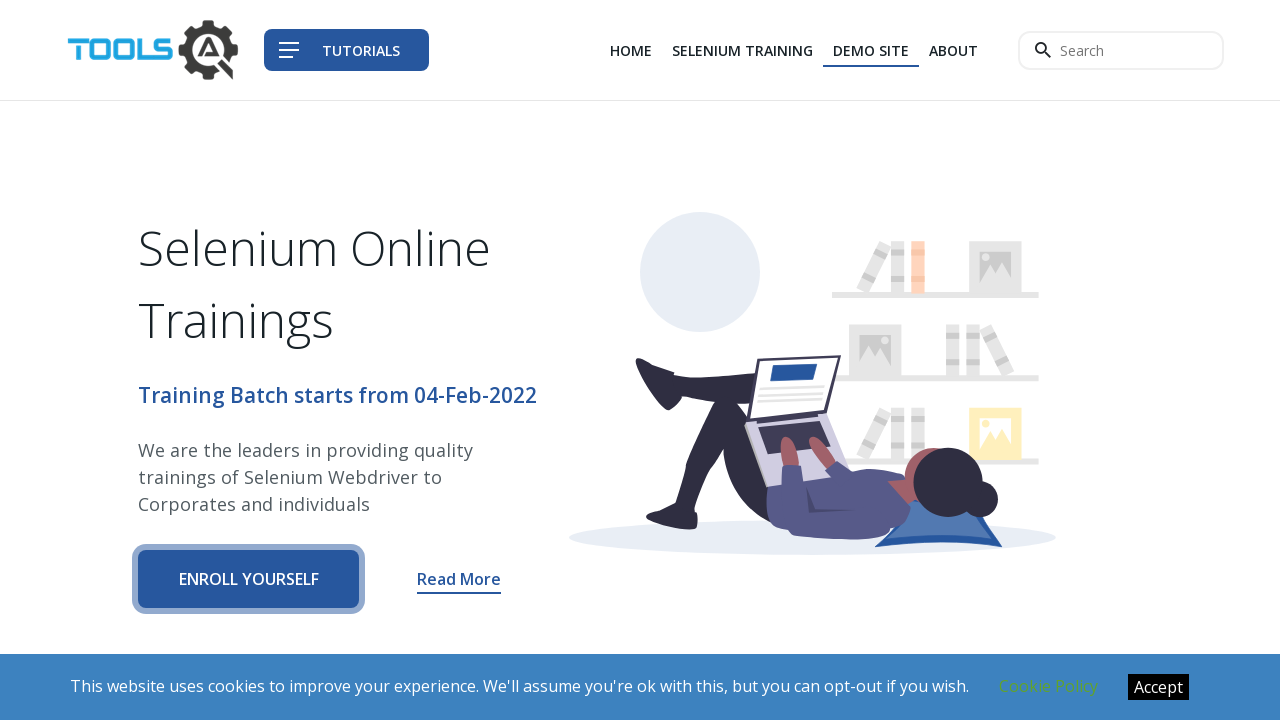

Second new tab opened and loaded
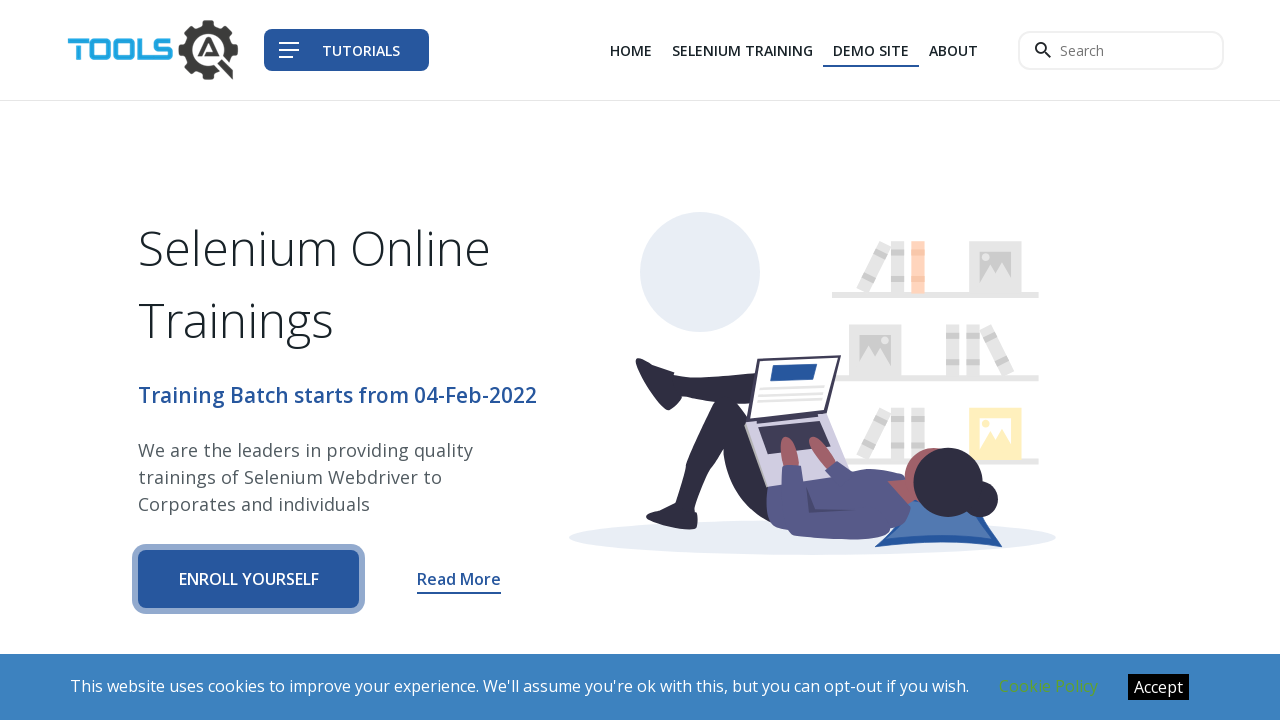

Clicked on 'Go To Registration' link at (264, 381) on text=Go To Registration
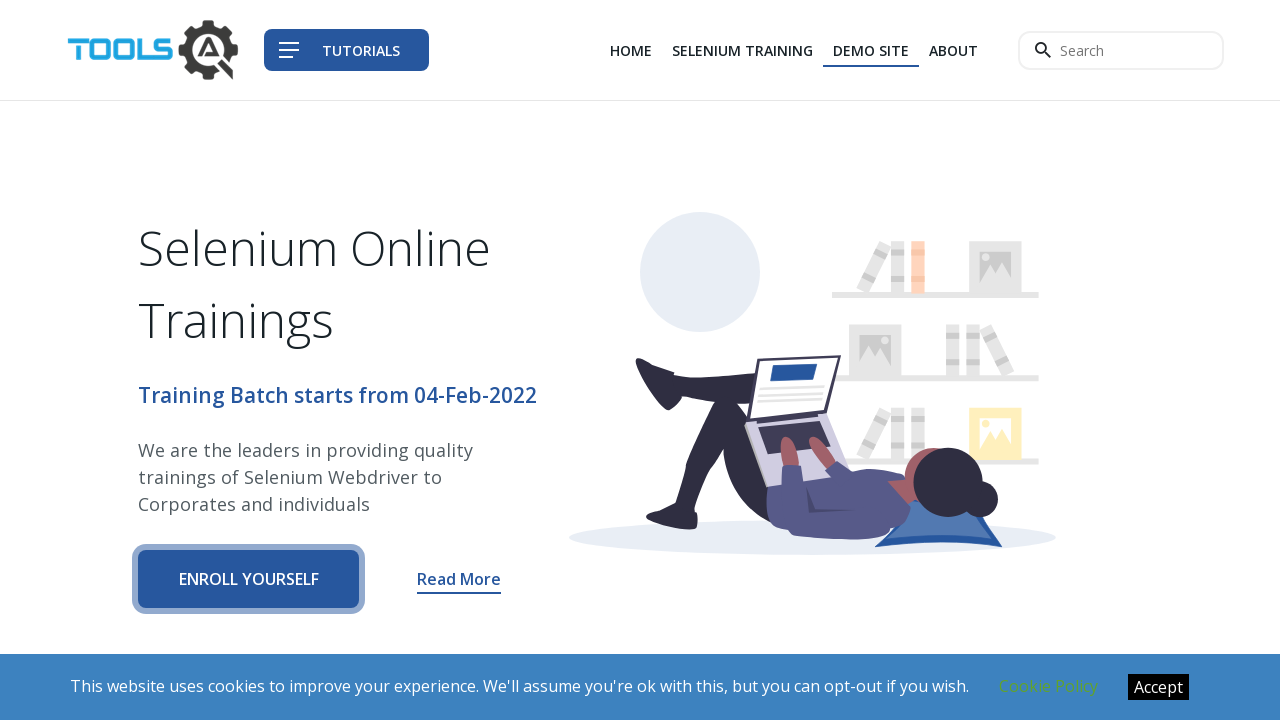

Filled first name field with 'John' on input#first-name
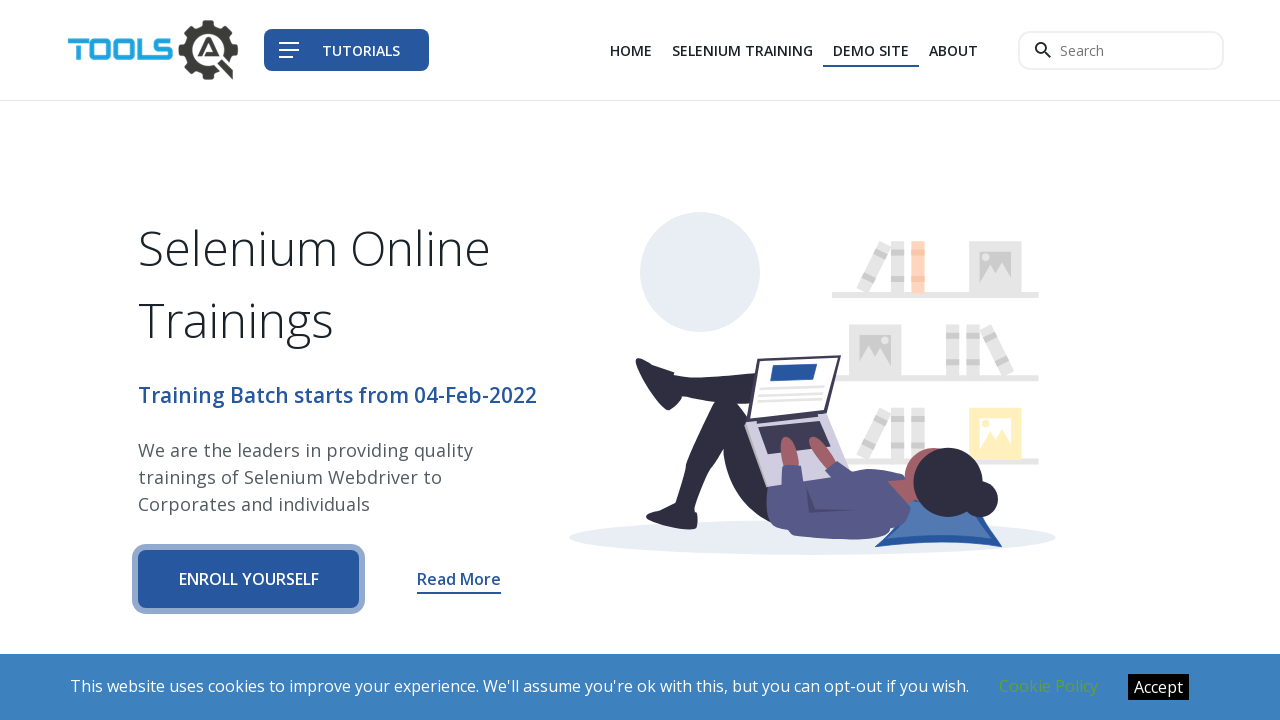

Filled last name field with 'Doe' on input#last-name
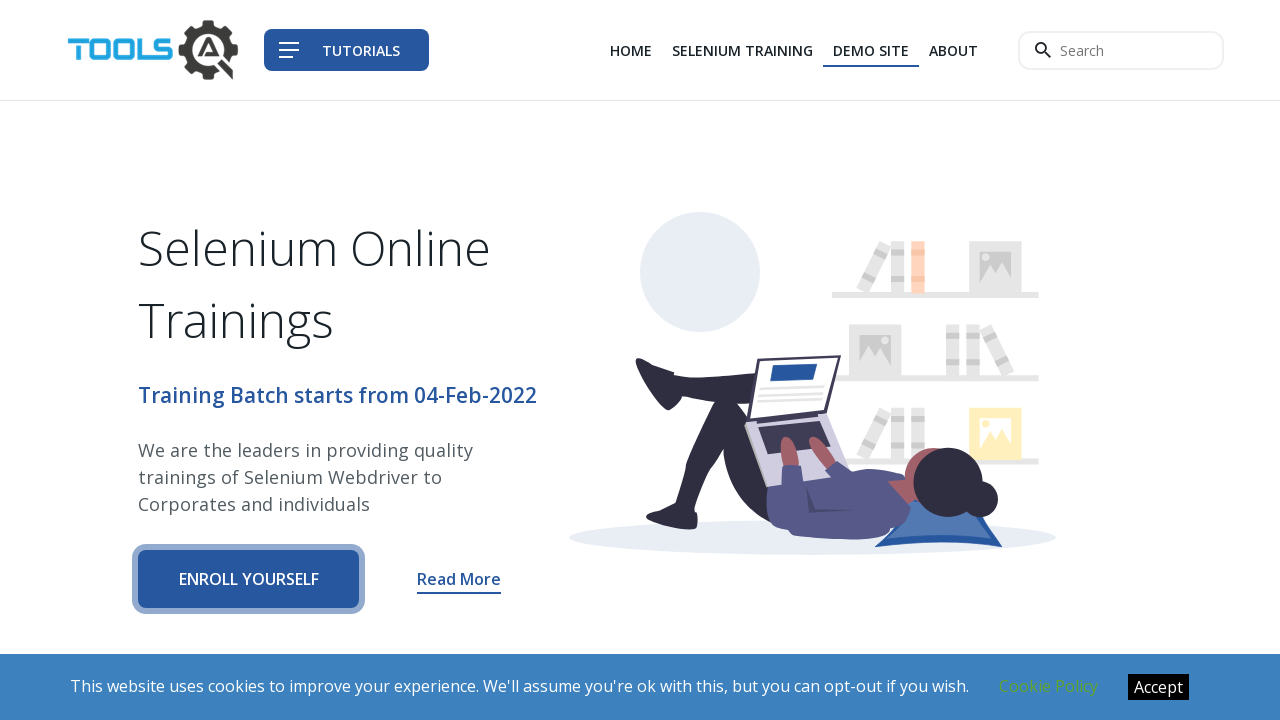

Filled email field with 'johndoe2024@example.com' on input#email
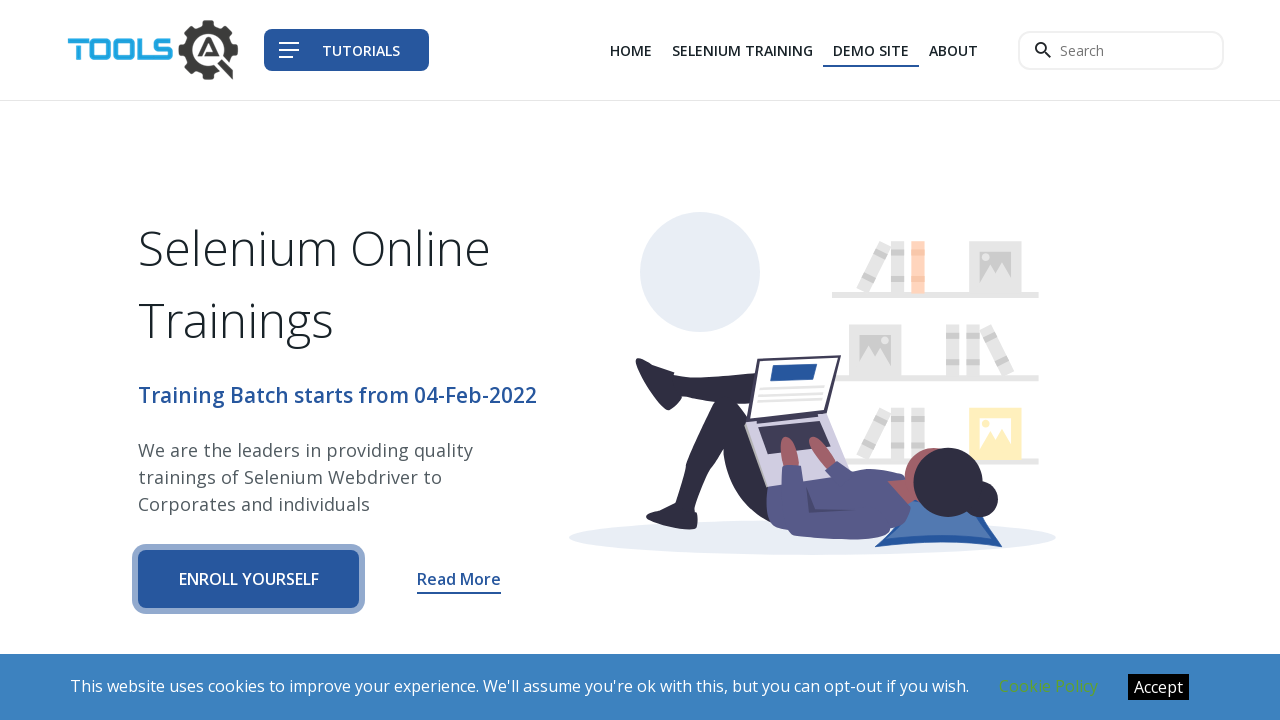

Filled mobile field with '9876543210' on input#mobile
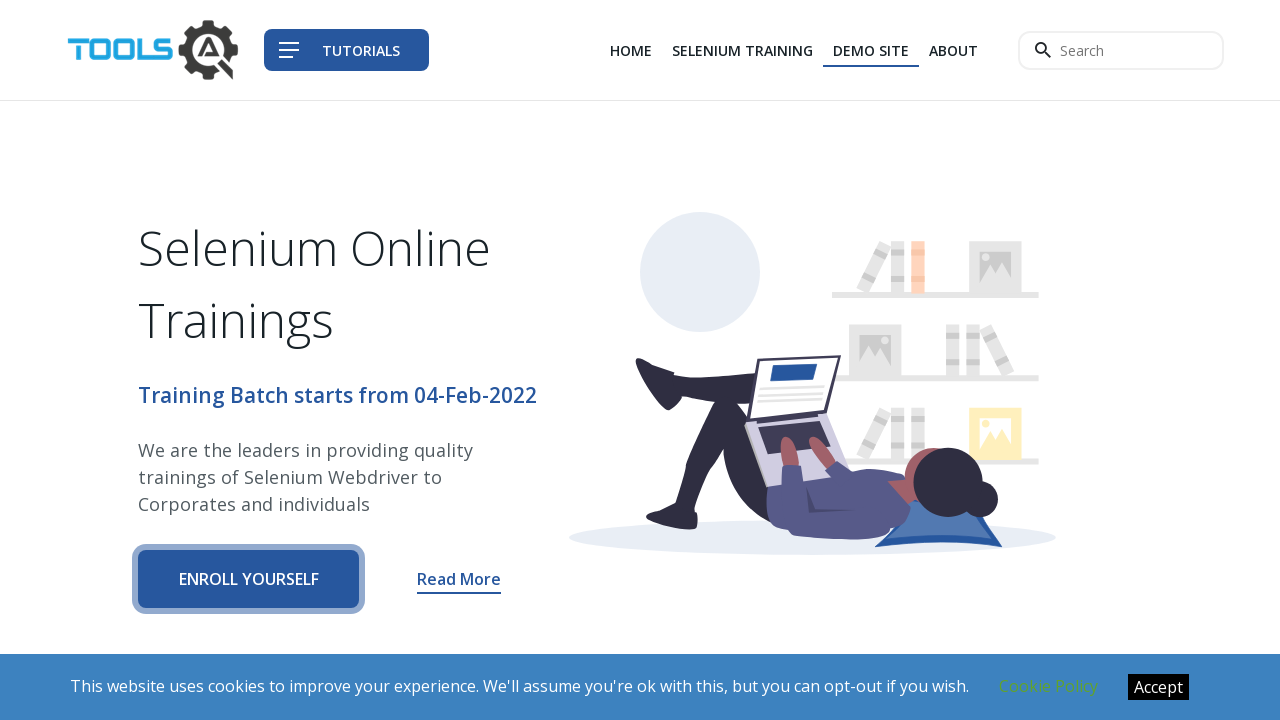

Selected country from dropdown (value: 4) on select#country
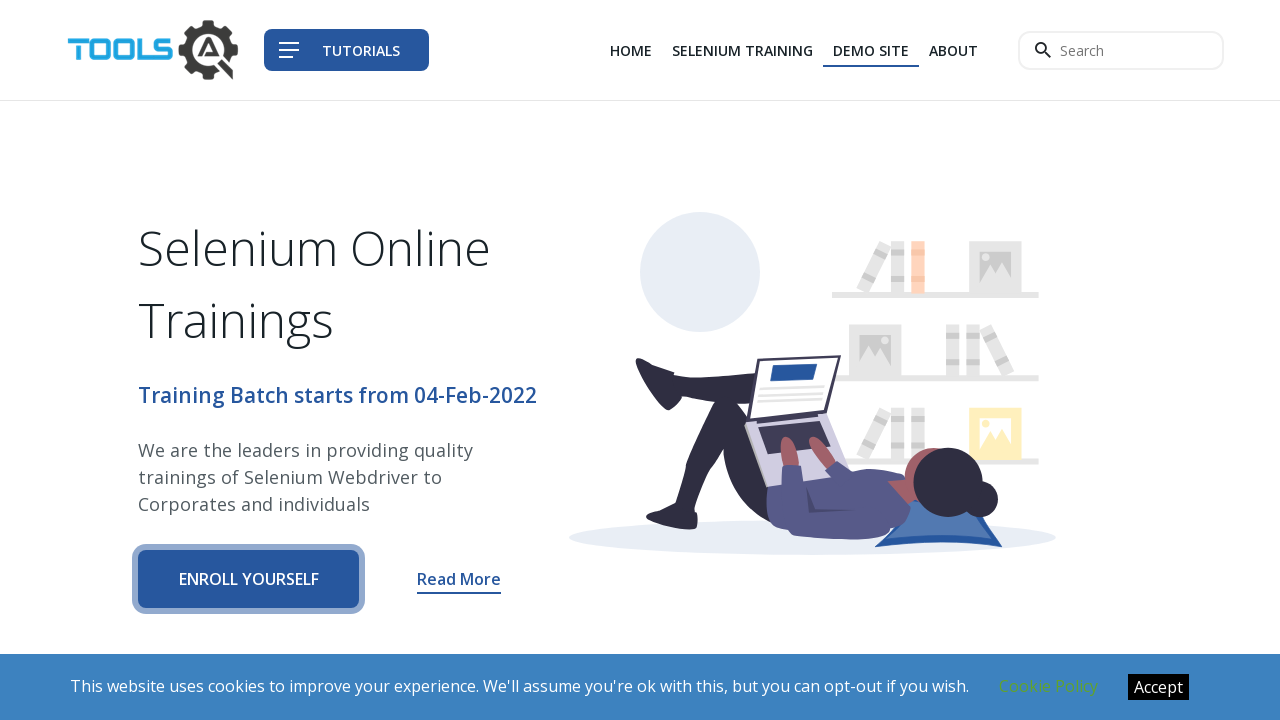

Filled city field with 'Mumbai' on input#city
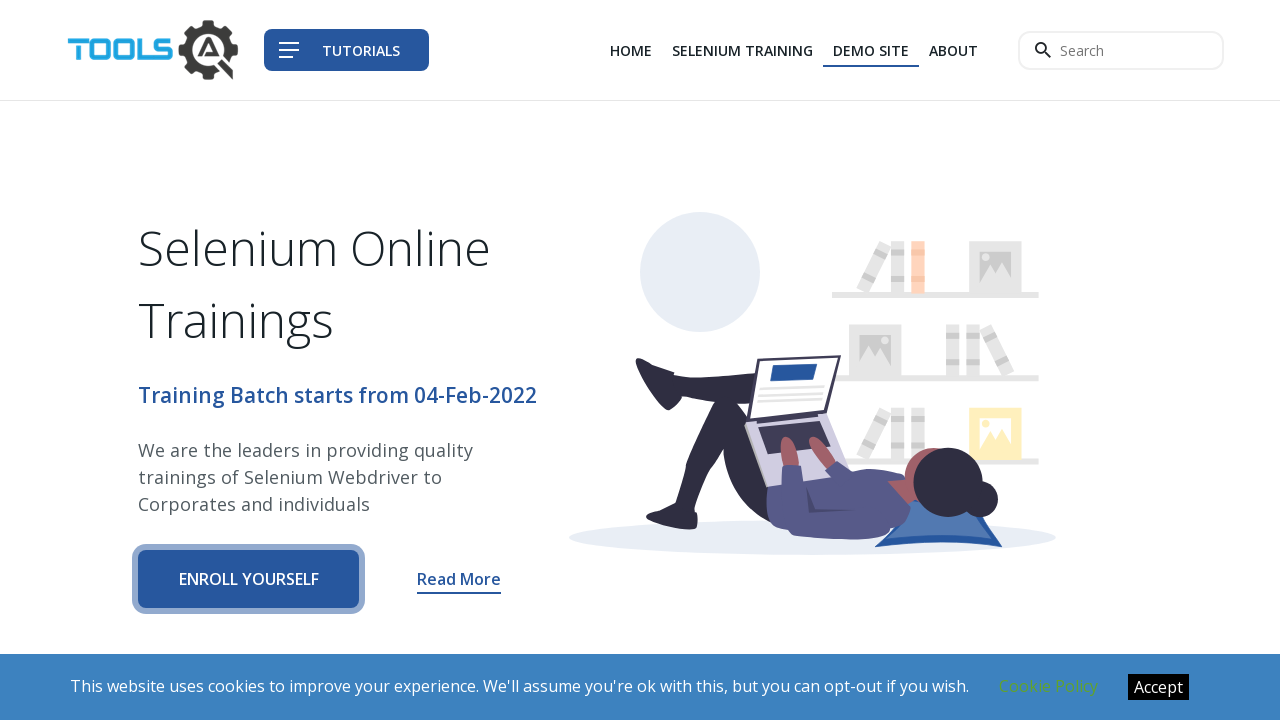

Filled message field with 'Automation Testing Training' on #message
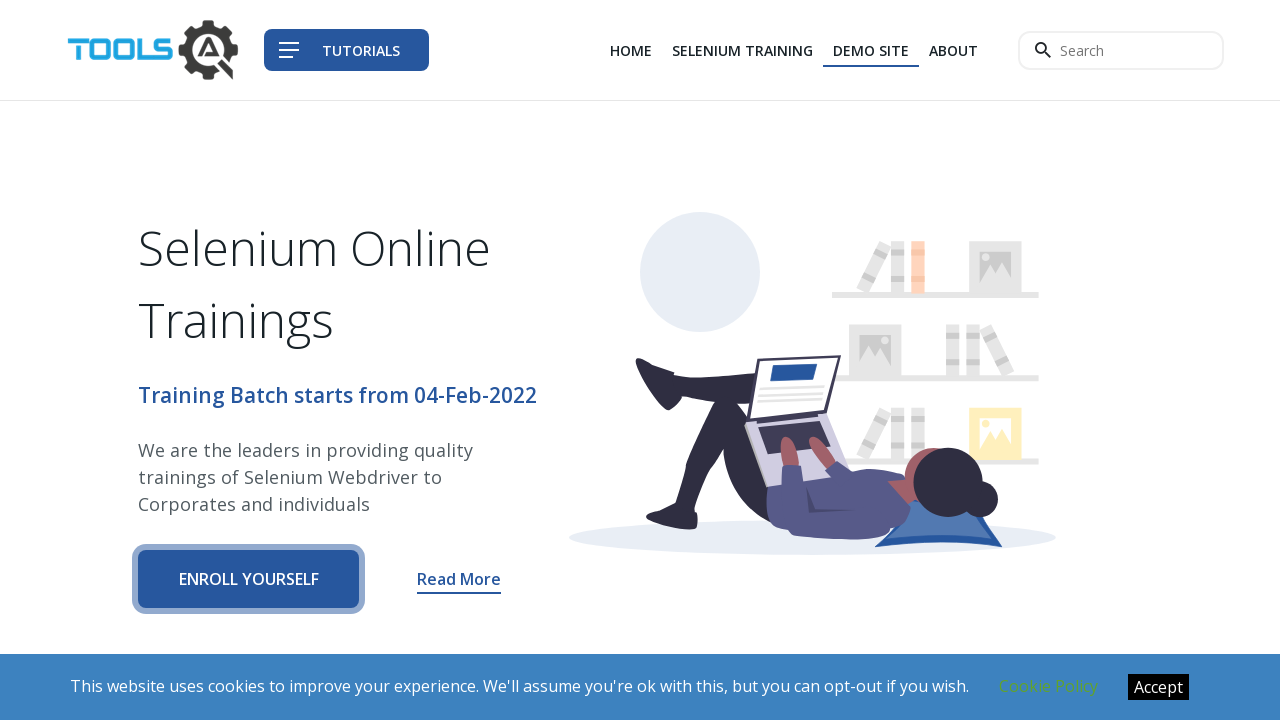

Clicked submit button to submit registration form at (895, 434) on button.btn.btn-block.btn-primary
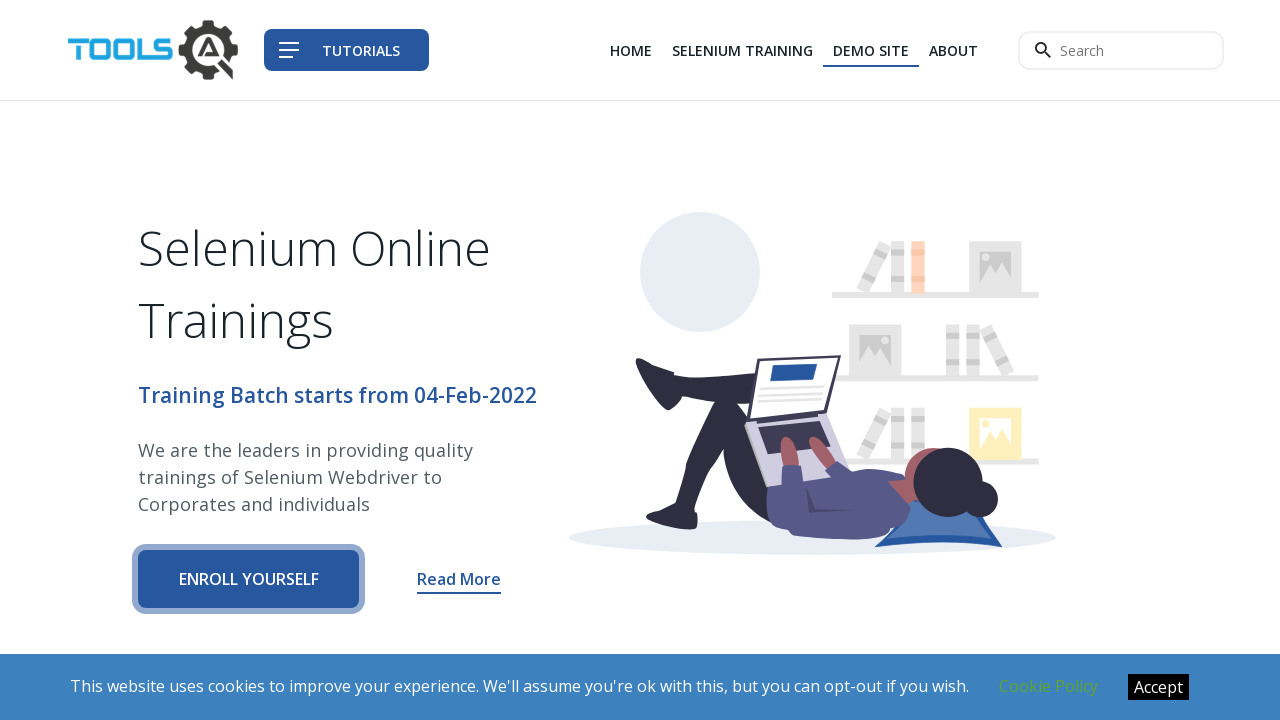

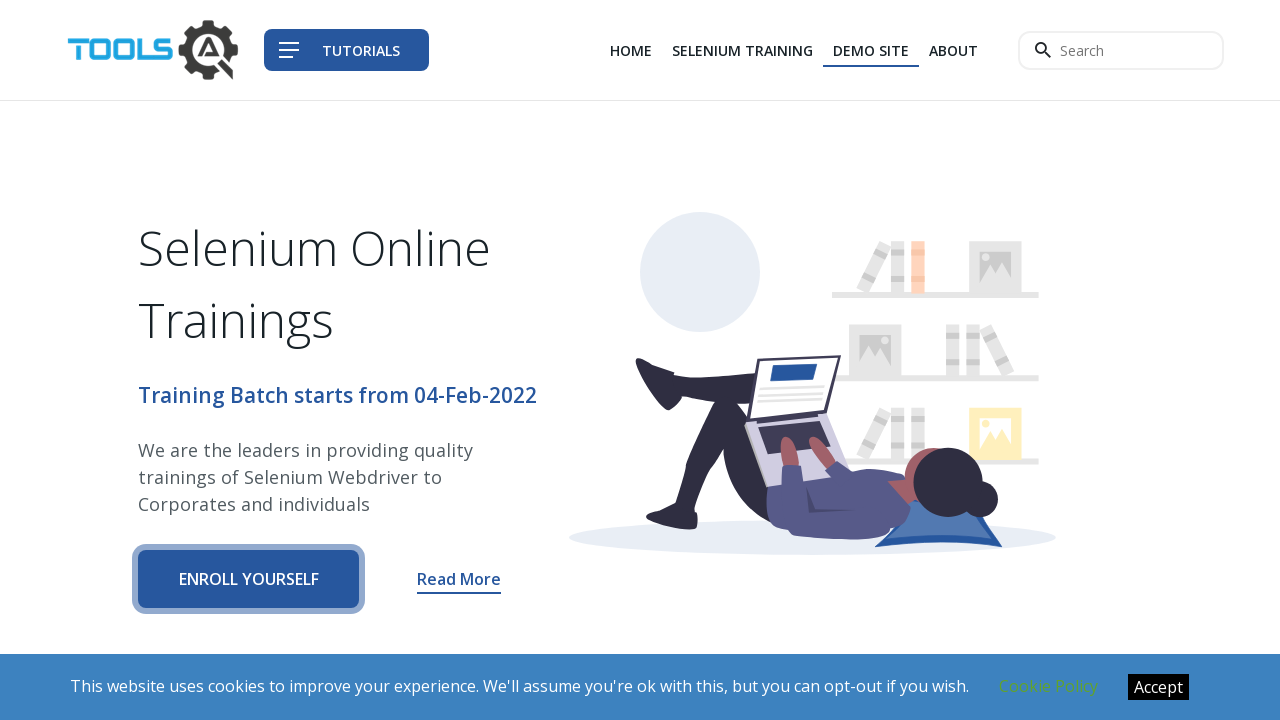